Navigates to the Coderbyte homepage and verifies the page loads successfully

Starting URL: https://coderbyte.com

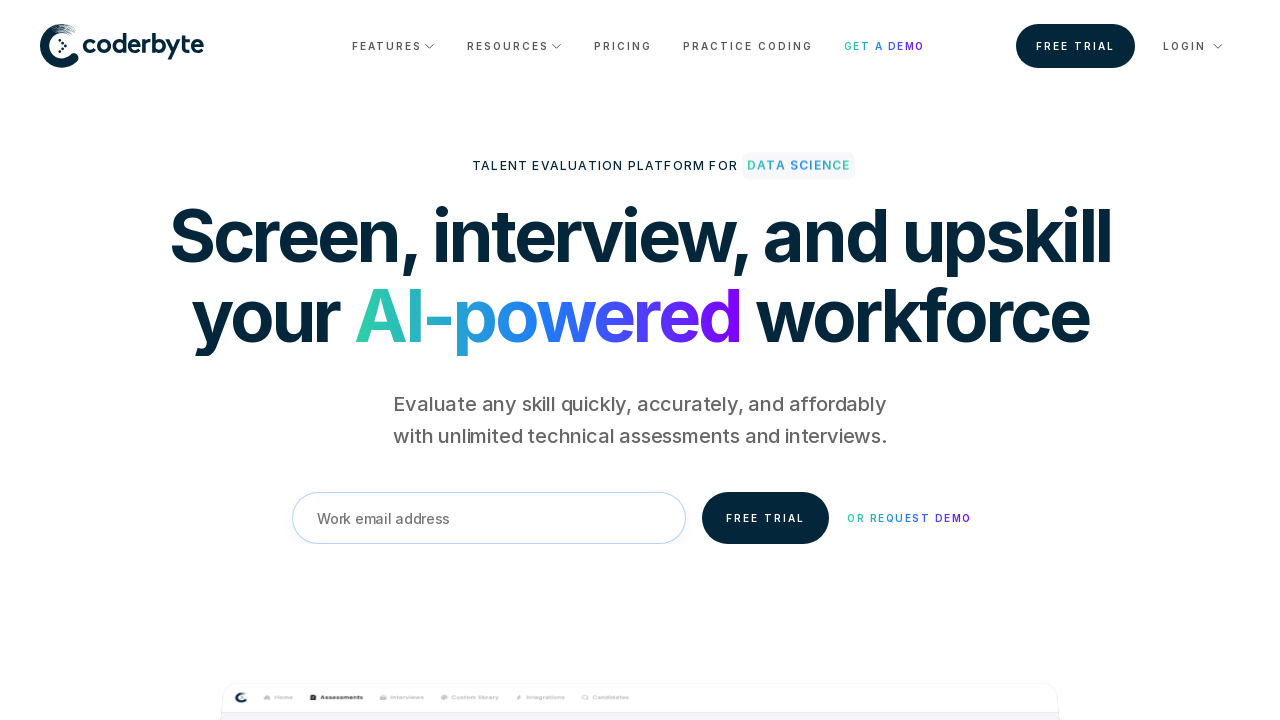

Waited for page to reach domcontentloaded state
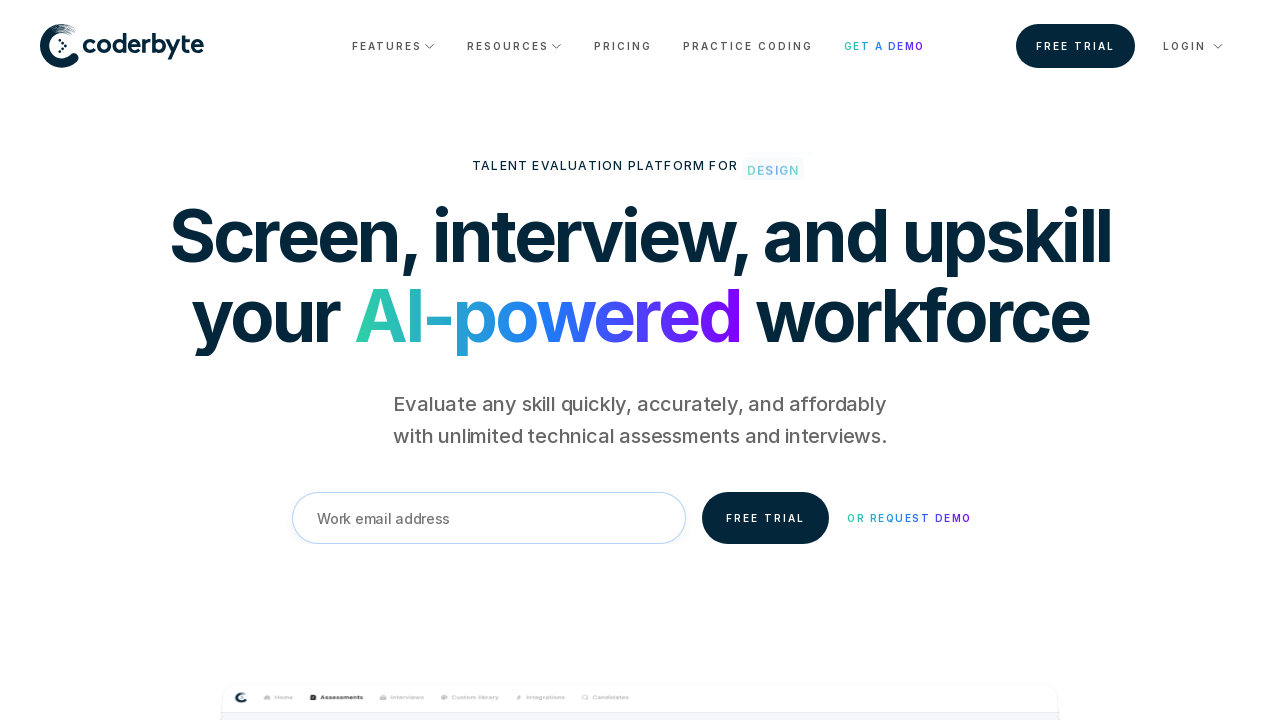

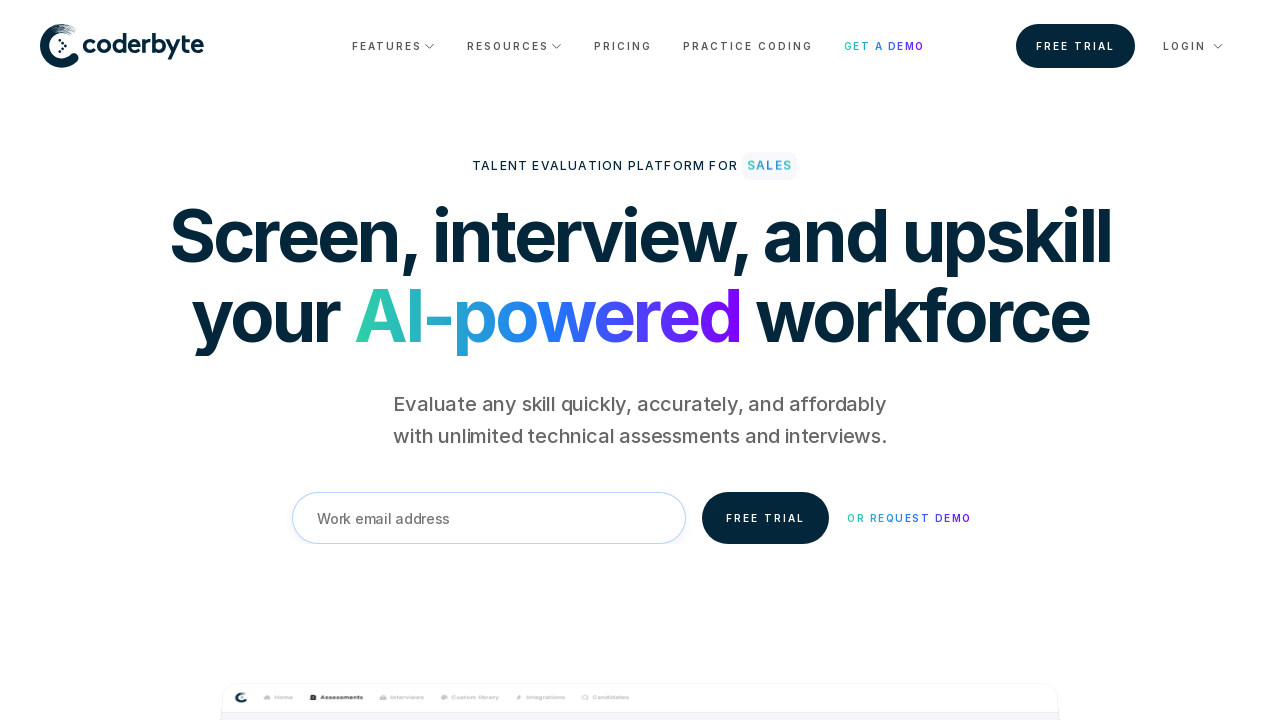